Tests browser navigation by visiting an online shopping site, navigating to W3Schools, and then using the browser back button to return to the previous page

Starting URL: https://www.advantageonlineshopping.com/#/

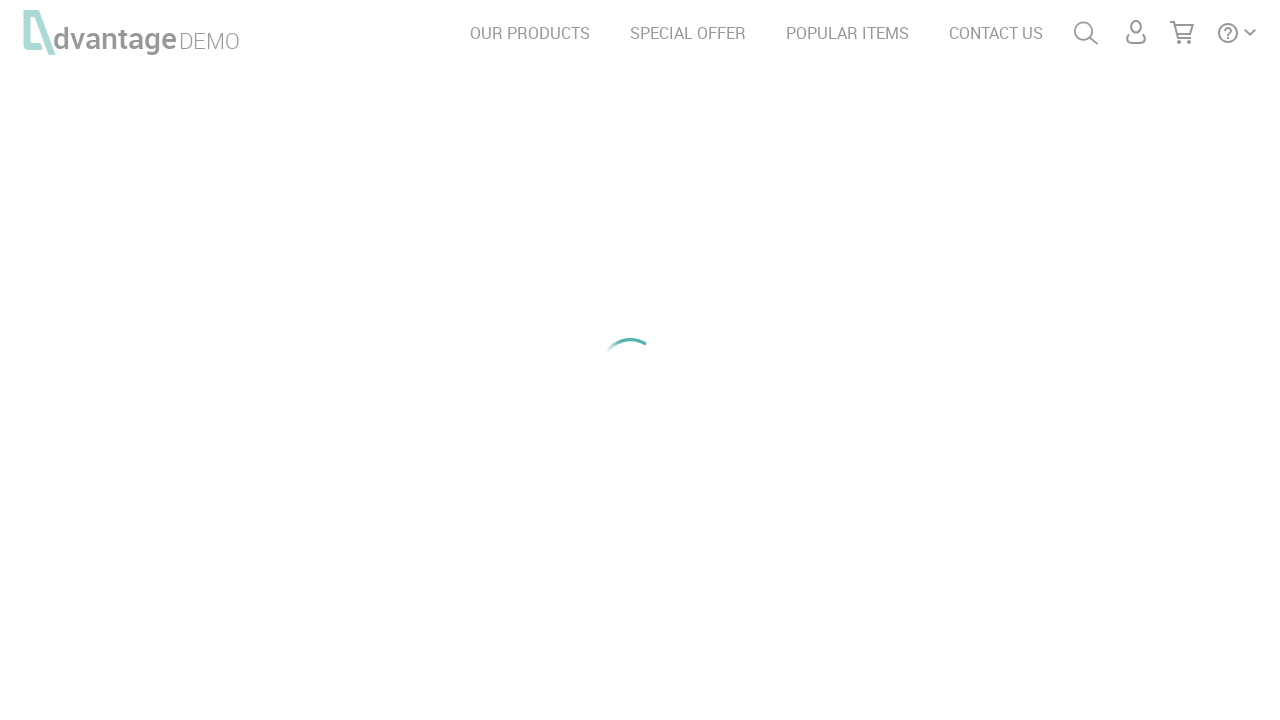

Advantage Online Shopping site loaded and network idle
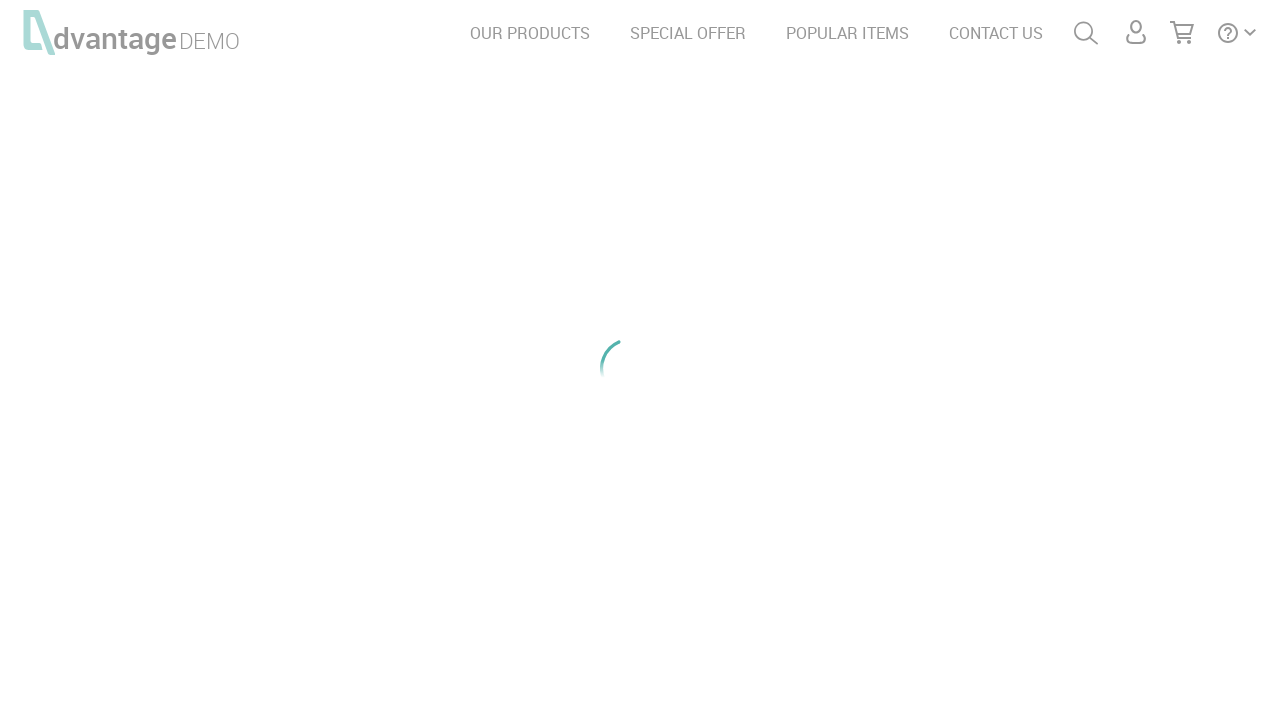

Navigated to W3Schools Python map function reference page
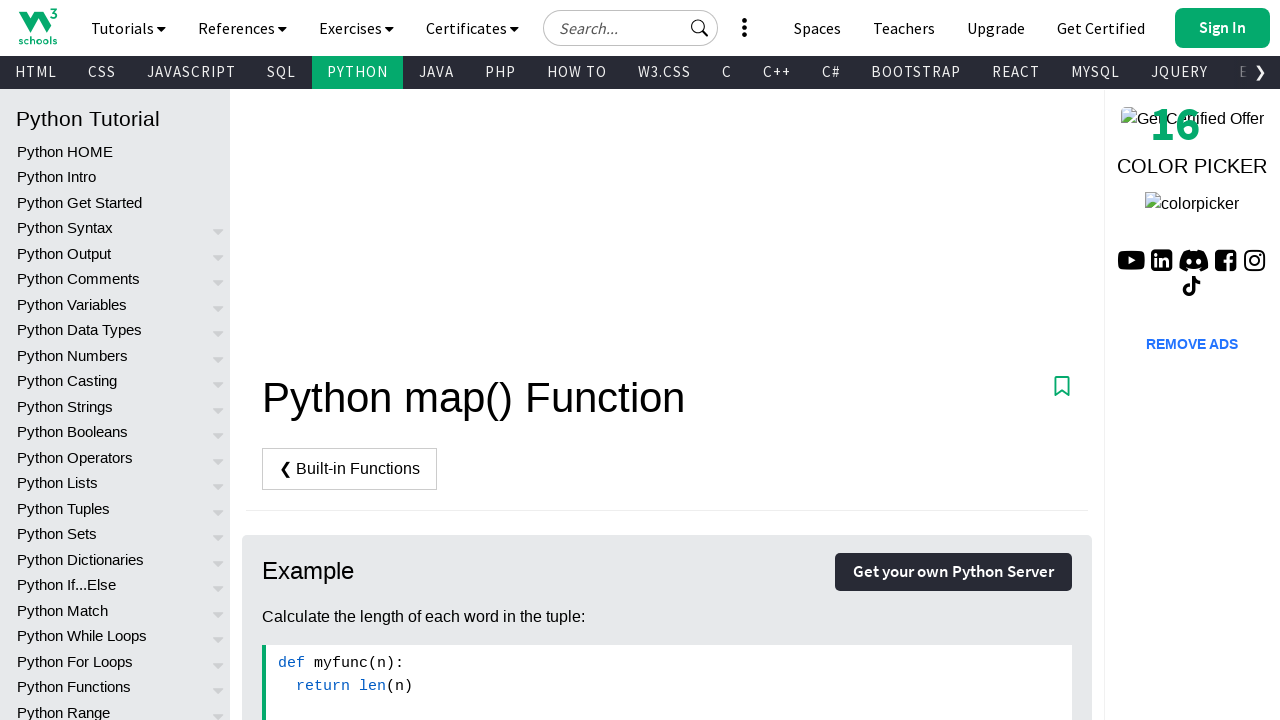

W3Schools page loaded and network idle
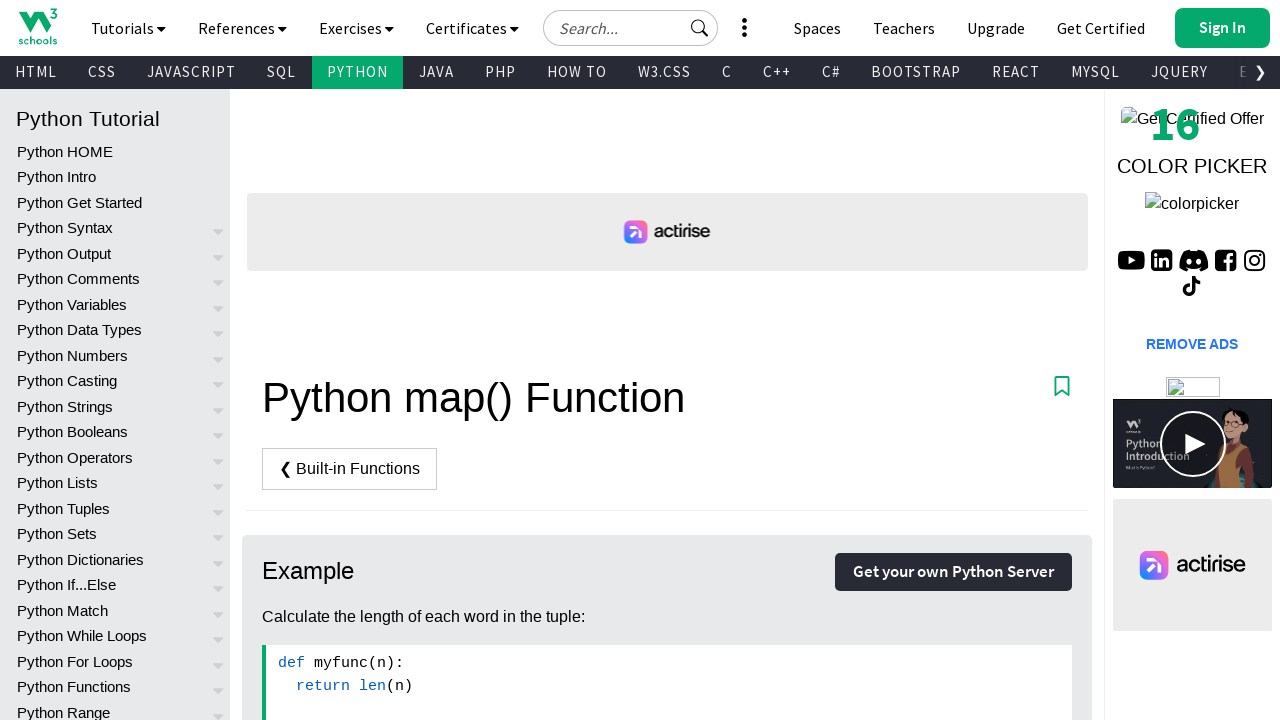

Used browser back button to return to Advantage Online Shopping
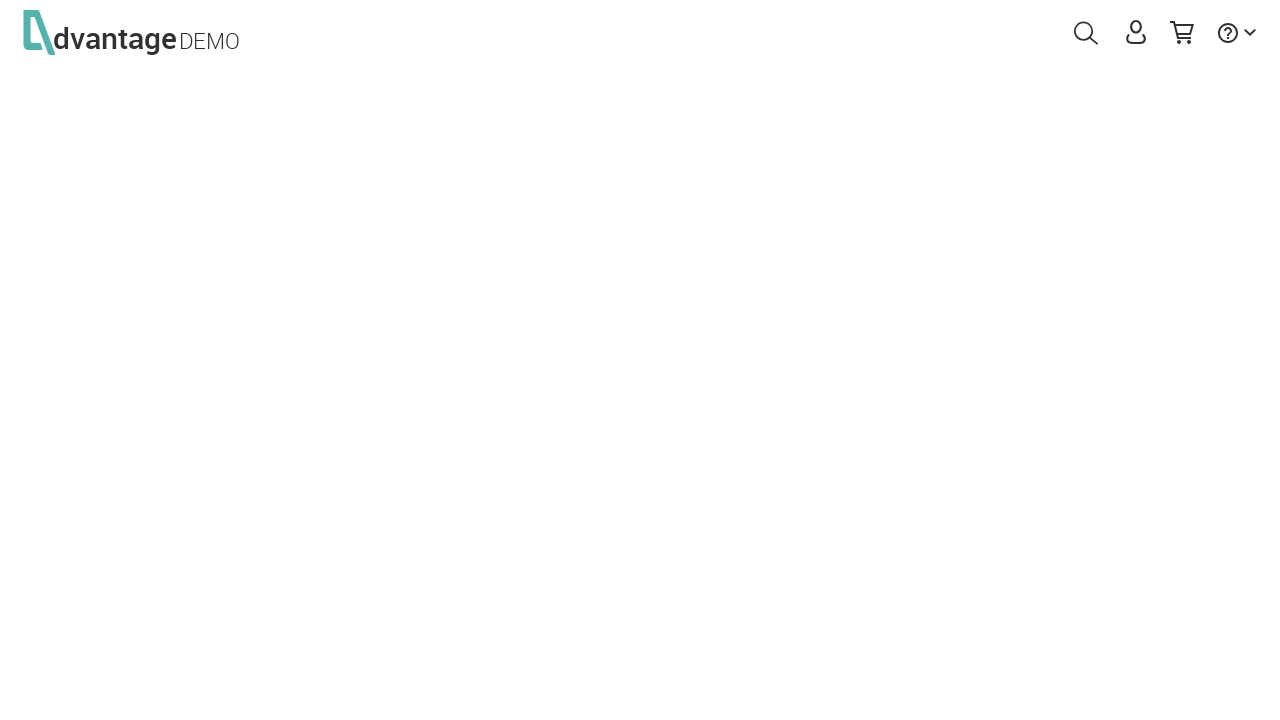

Advantage Online Shopping site loaded again after back navigation
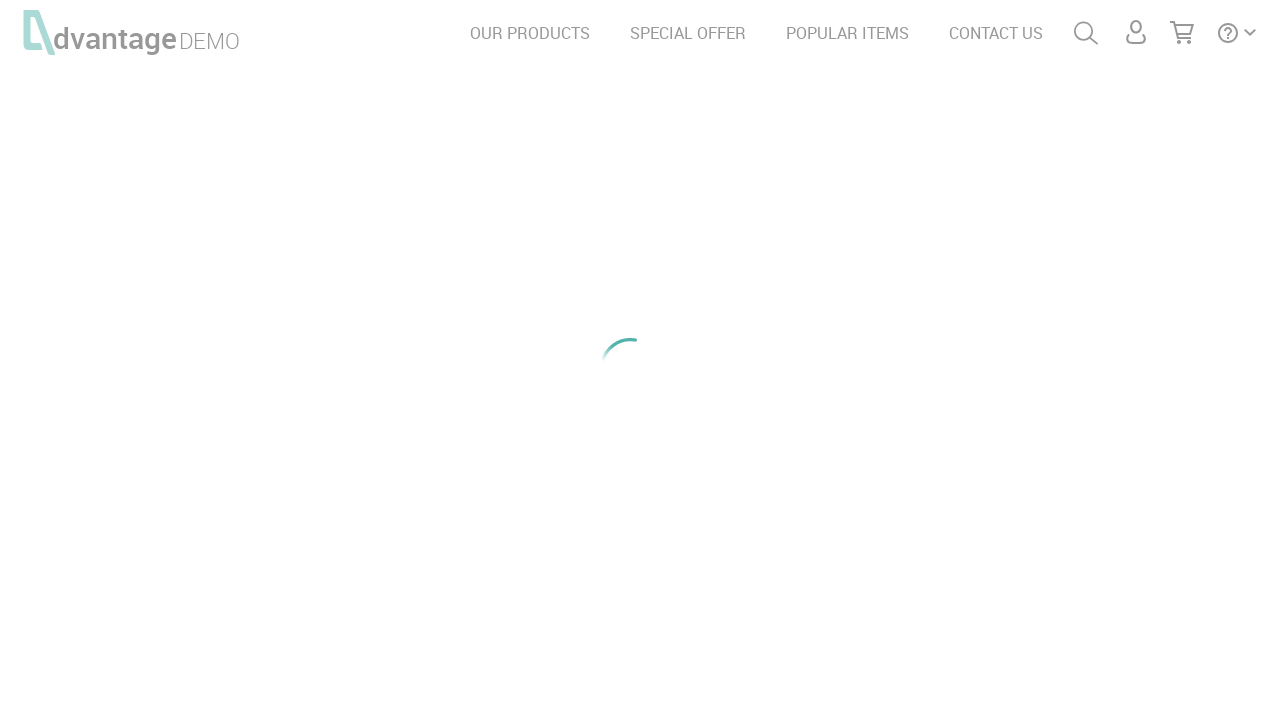

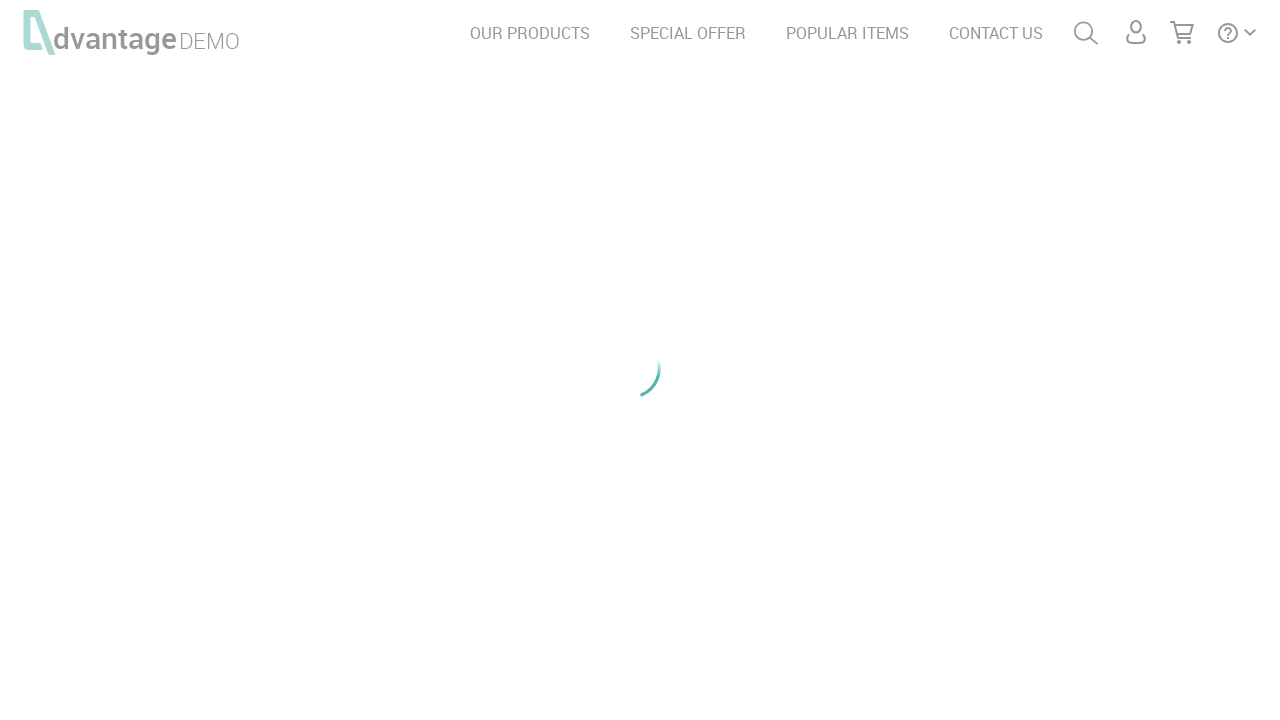